Tests OpenCart registration form by filling in user details including first name, last name, email, phone, password, and optionally agreeing to privacy policy before submitting

Starting URL: https://naveenautomationlabs.com/opencart/index.php?route=account/register

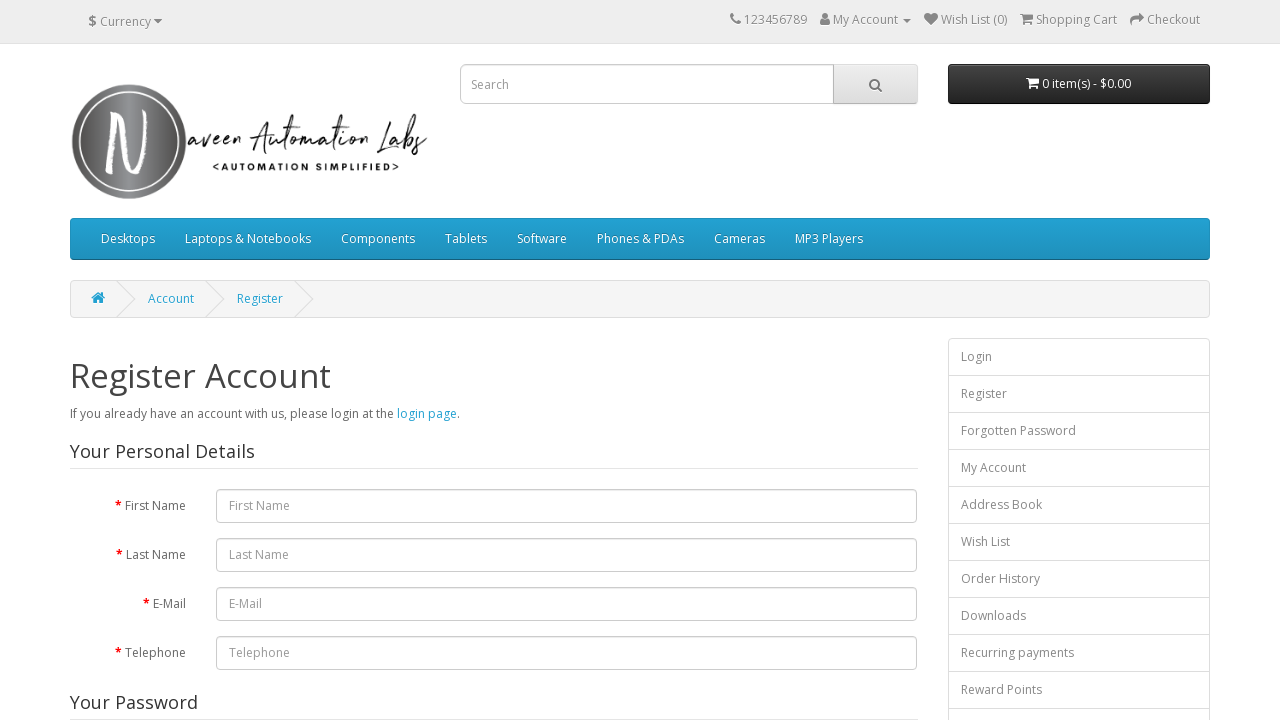

Filled first name field with 'John' on #input-firstname
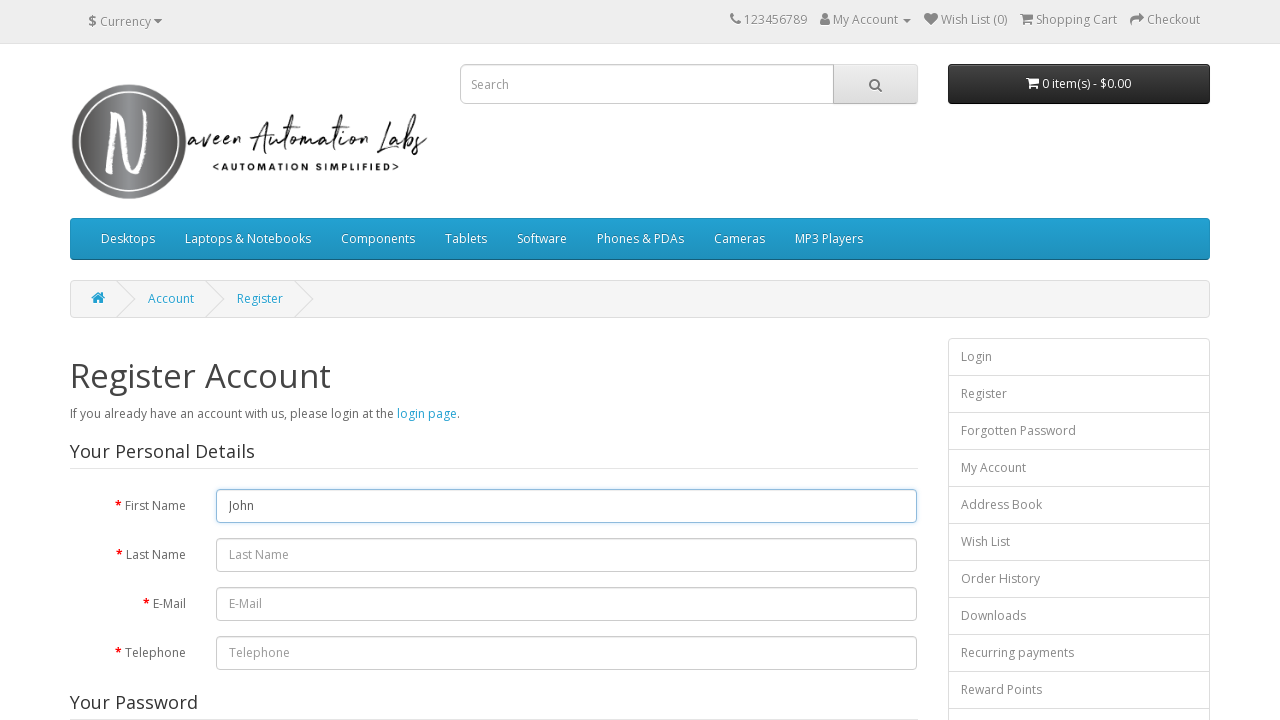

Filled last name field with 'Smith' on #input-lastname
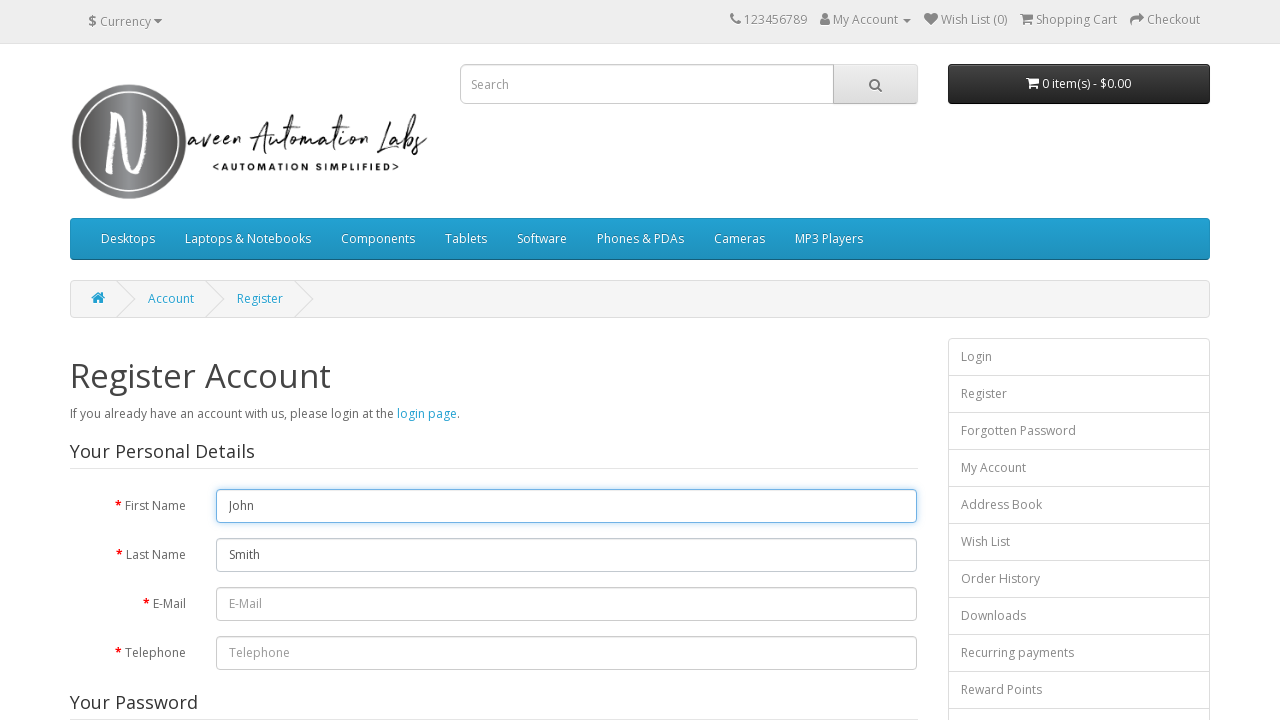

Filled email field with 'johnsmith2024@example.com' on #input-email
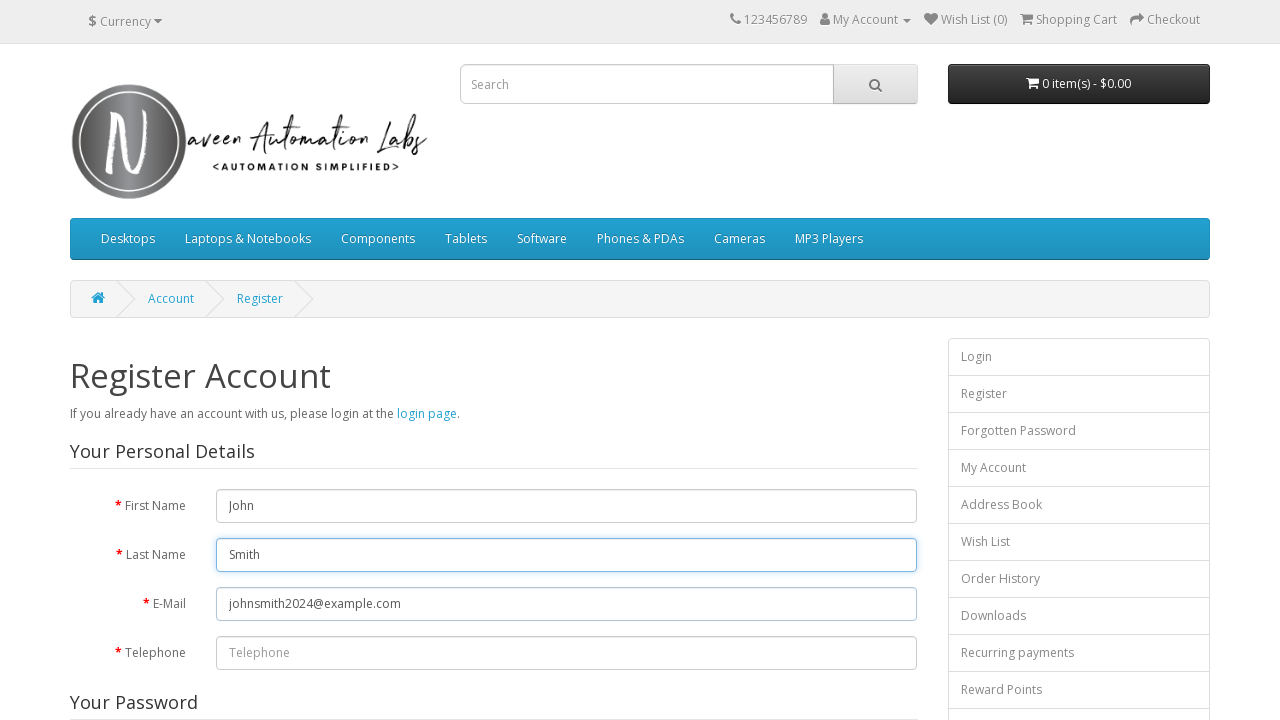

Filled telephone field with '9876543210' on #input-telephone
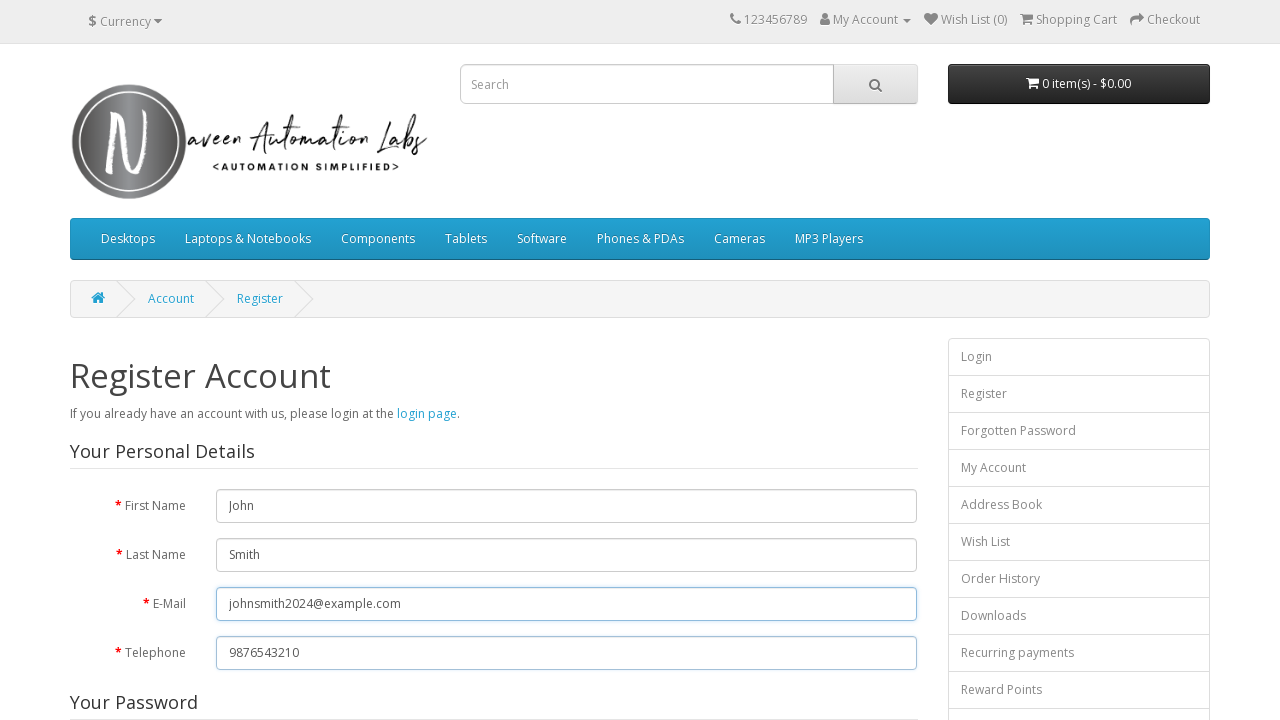

Filled password field with 'SecurePass123' on #input-password
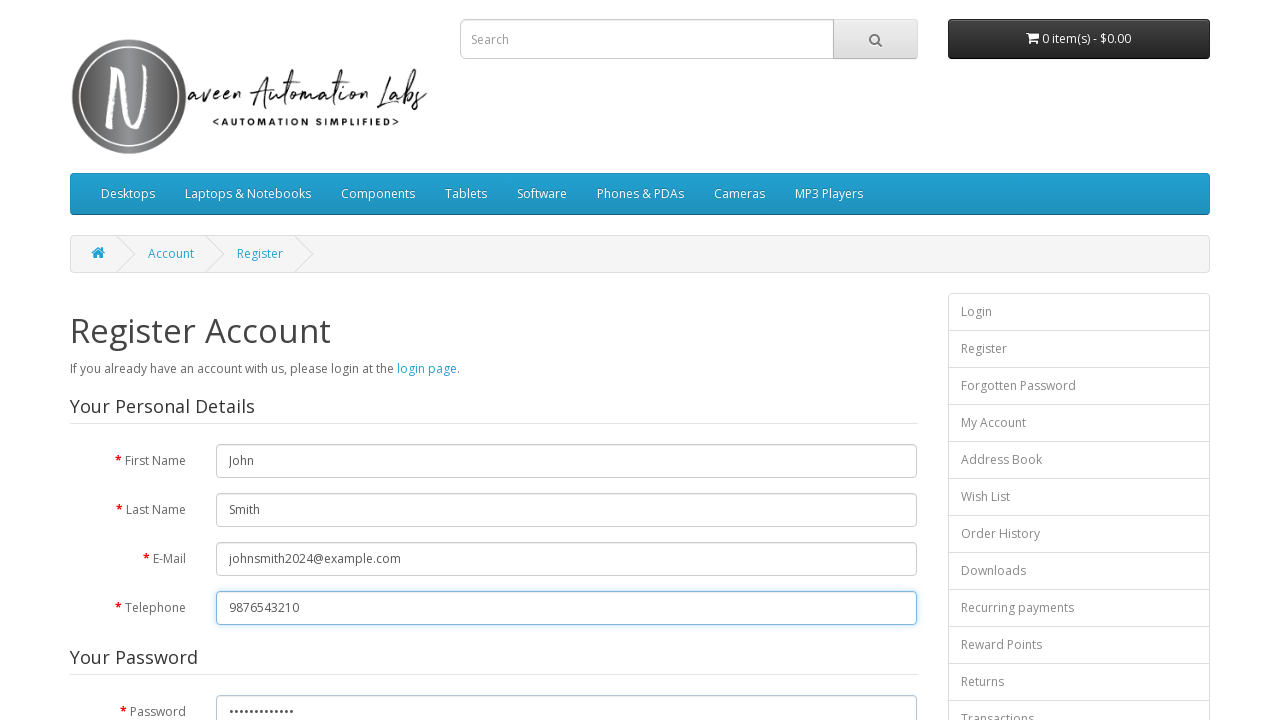

Filled confirm password field with 'SecurePass123' on #input-confirm
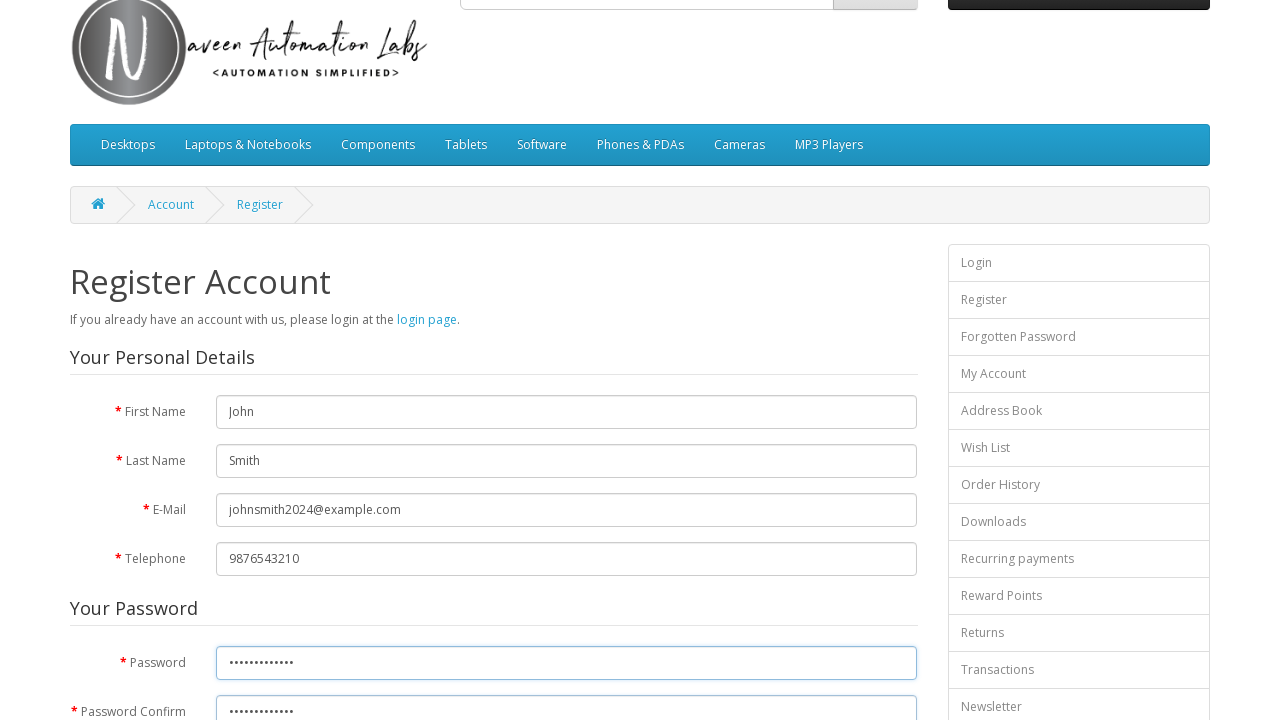

Clicked privacy policy checkbox to agree to terms at (825, 424) on input[name='agree']
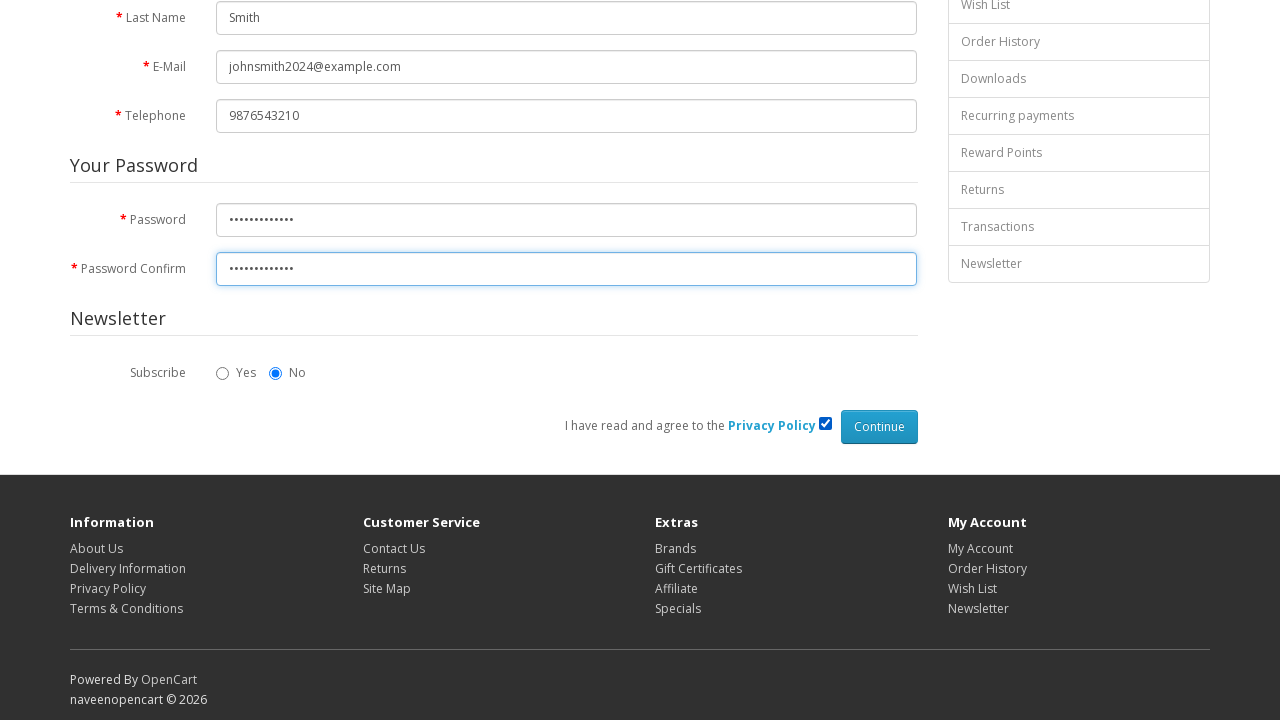

Clicked Continue button to submit registration form at (879, 427) on input[value='Continue']
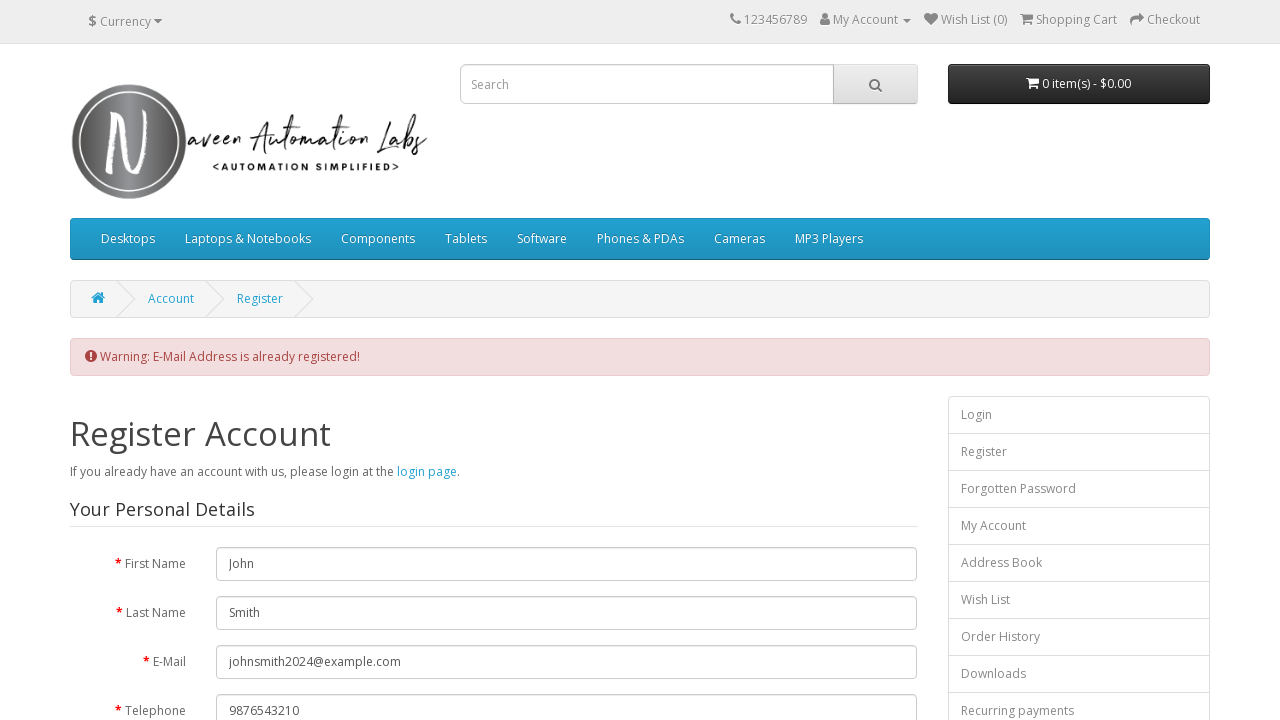

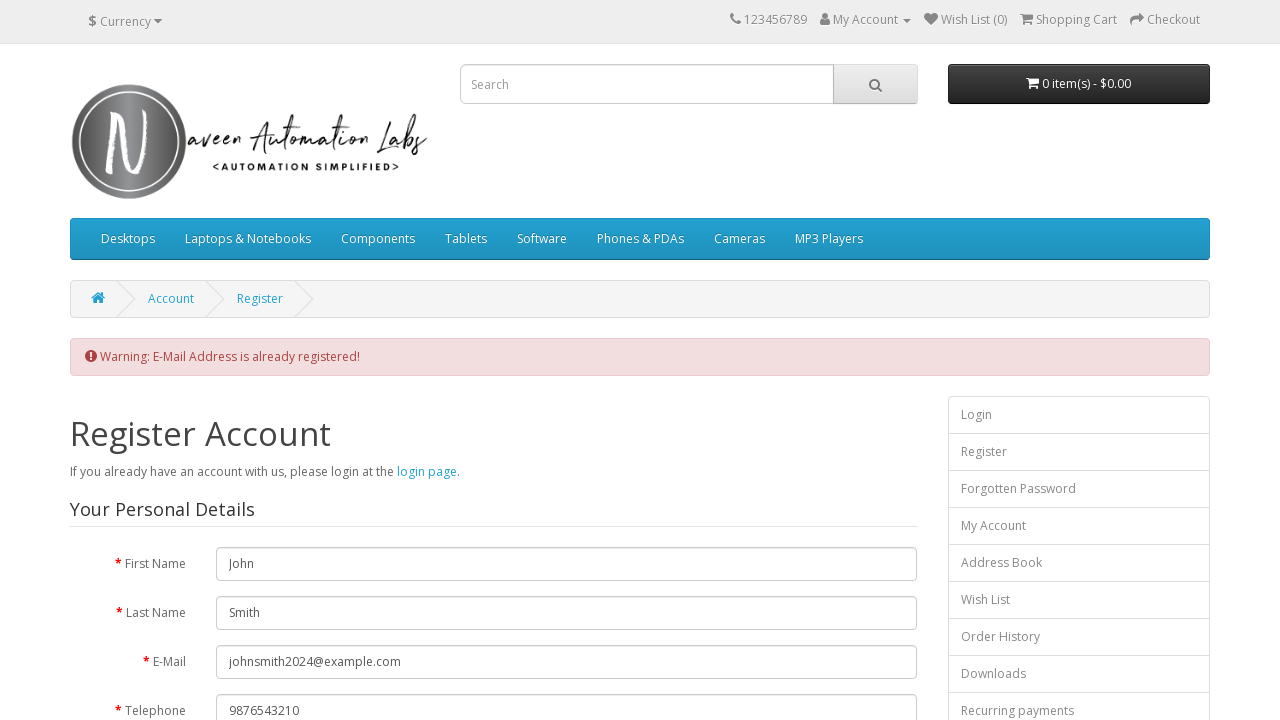